Navigates to a Japanese website's guide page about 3D on the web and waits for the page to load.

Starting URL: https://www.mogadigi.jp/guide-to-3d-on-web/

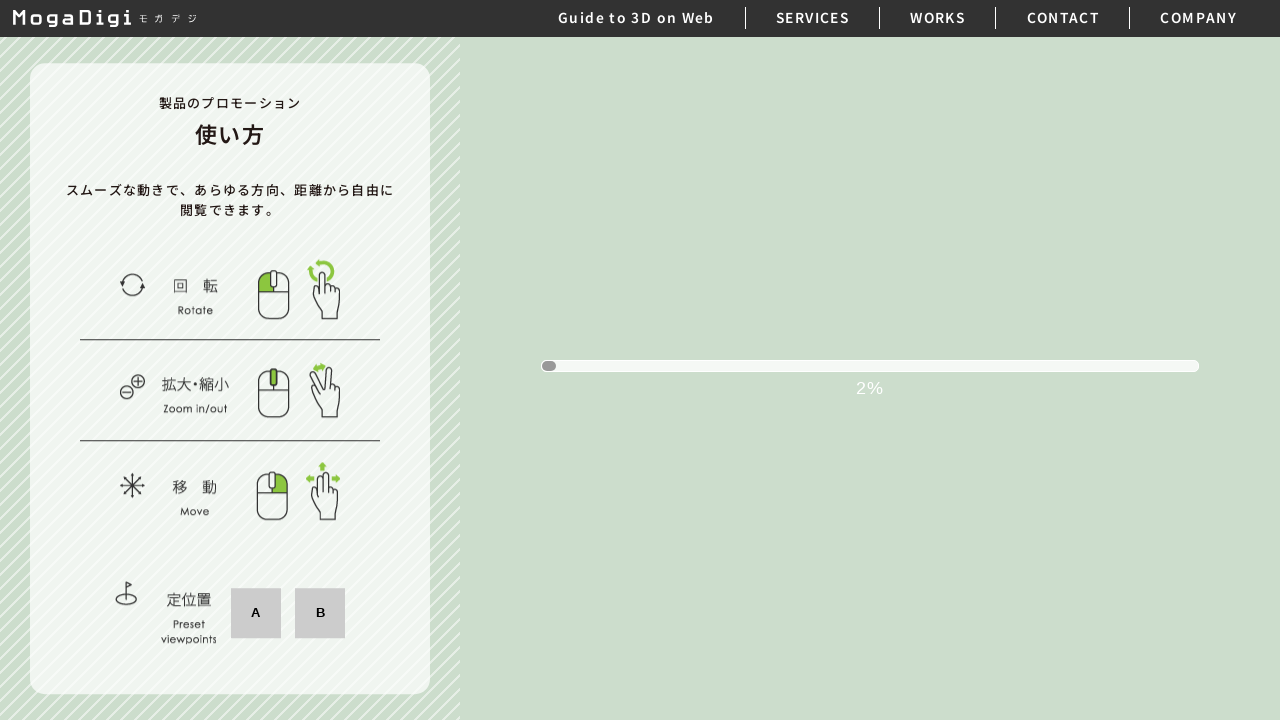

Navigated to Japanese 3D web guide page and waited for DOM to load
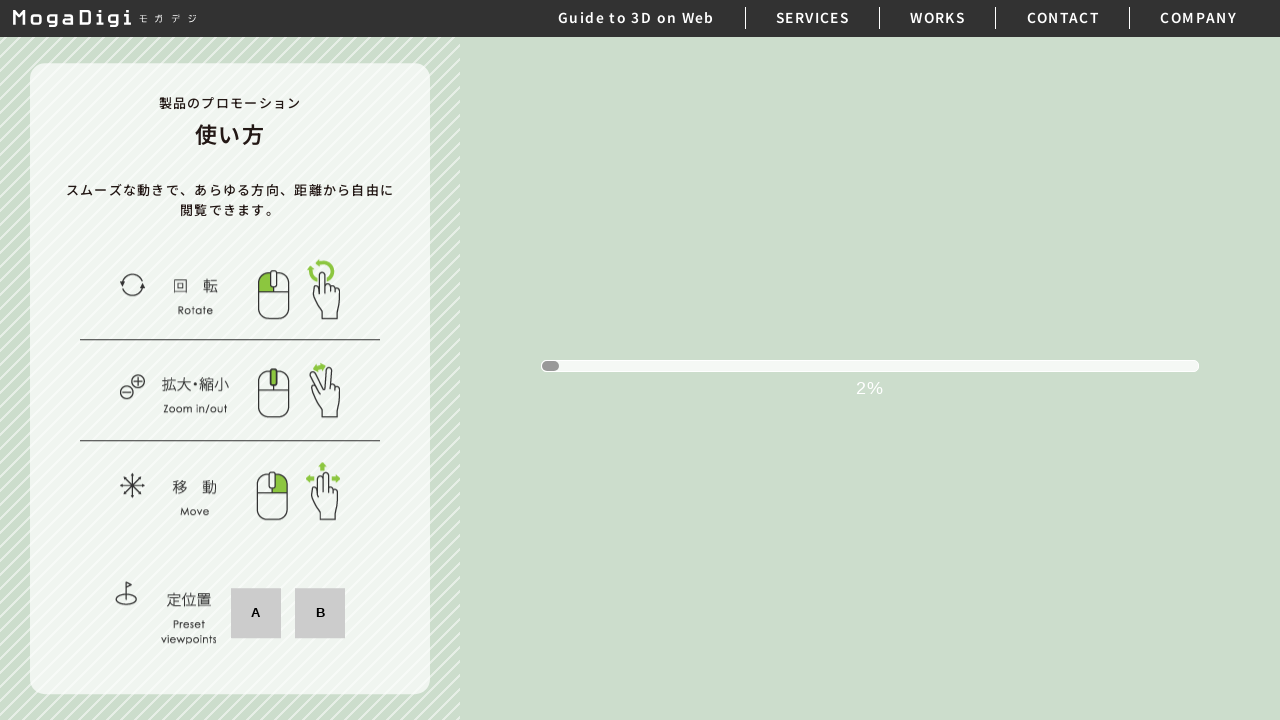

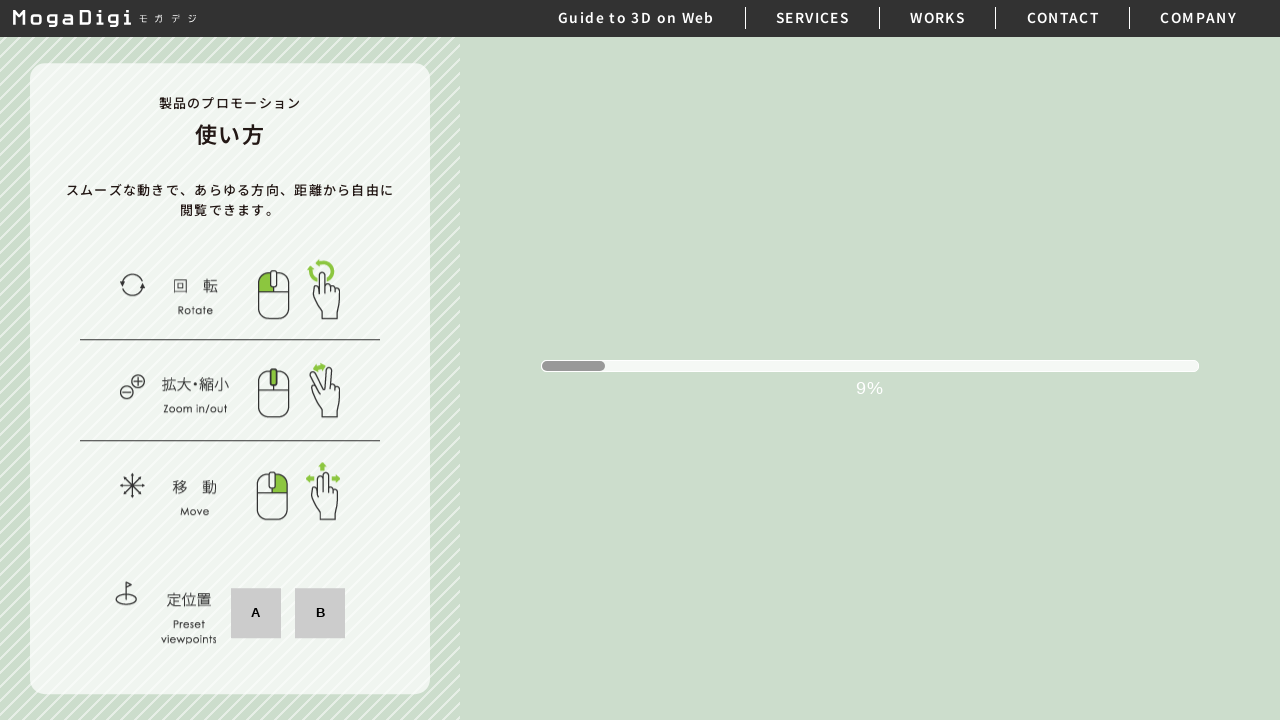